Fills out a student registration practice form with personal details including name, email, gender, phone number, date of birth, hobbies selection, and current address.

Starting URL: https://demoqa.com/automation-practice-form

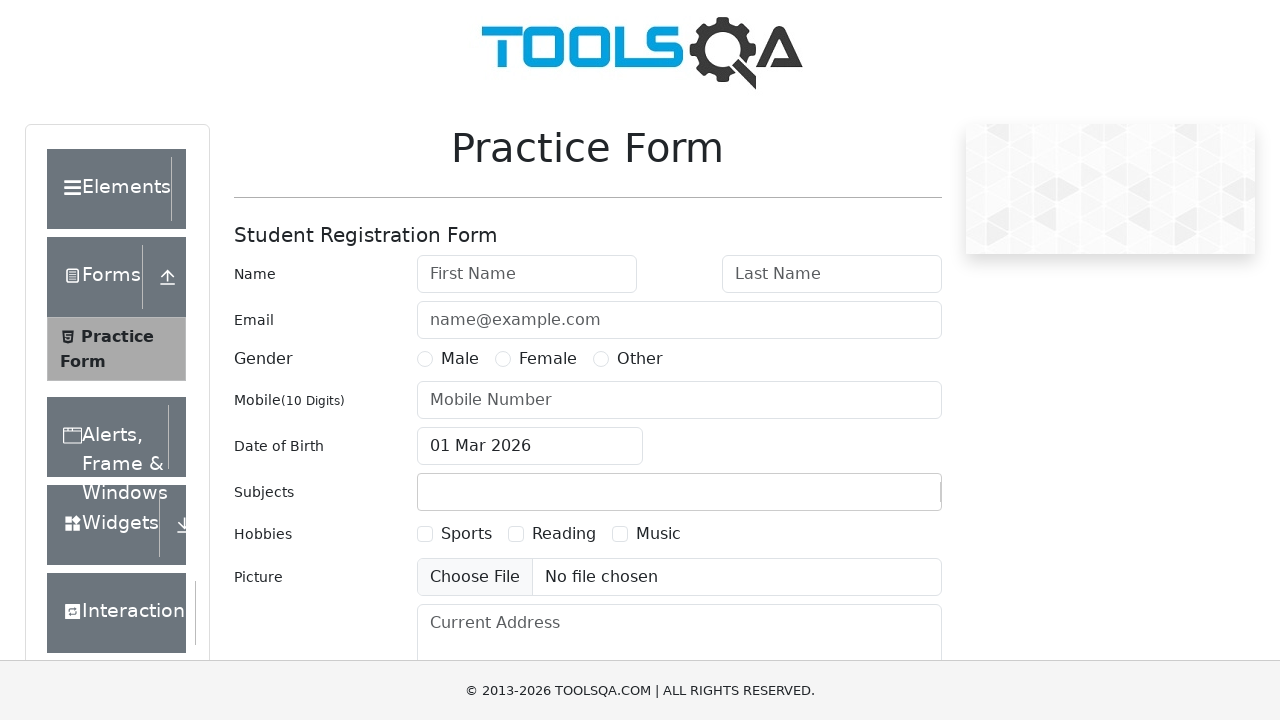

Filled first name field with 'Sabila' on #firstName
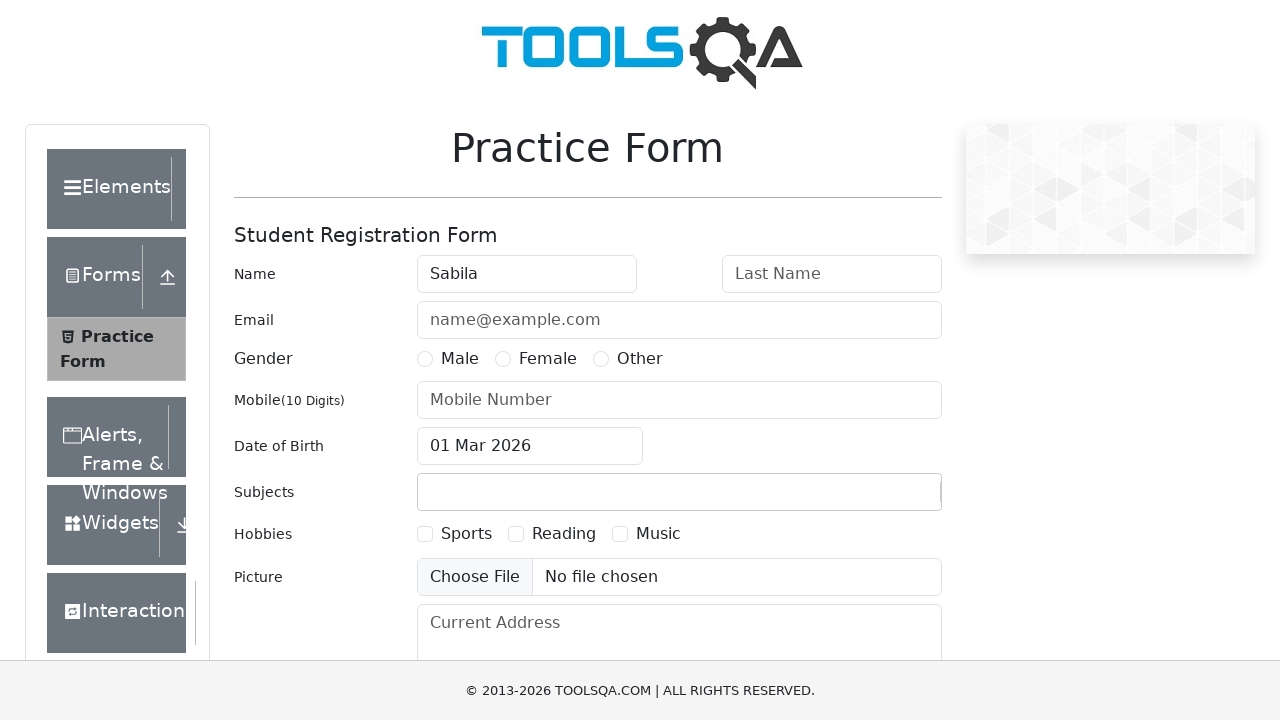

Filled last name field with 'Nur' on #lastName
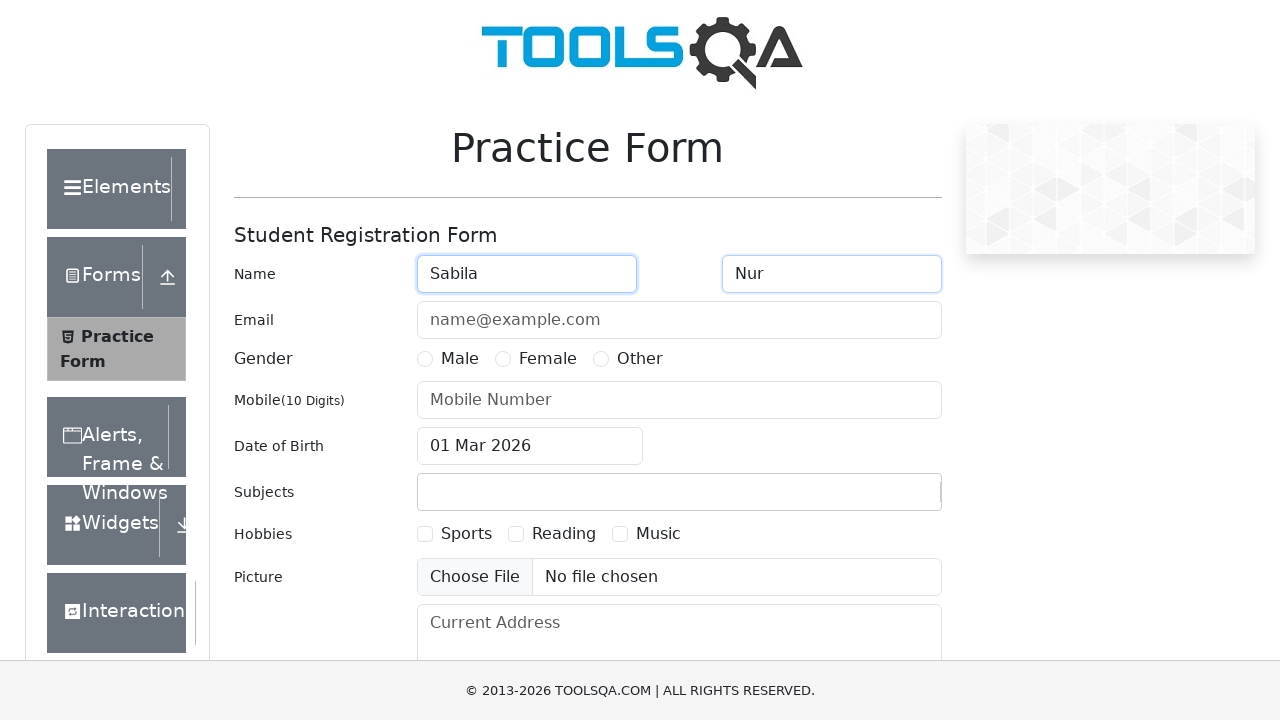

Filled email field with 'sabila.nur@gmail.com' on #userEmail
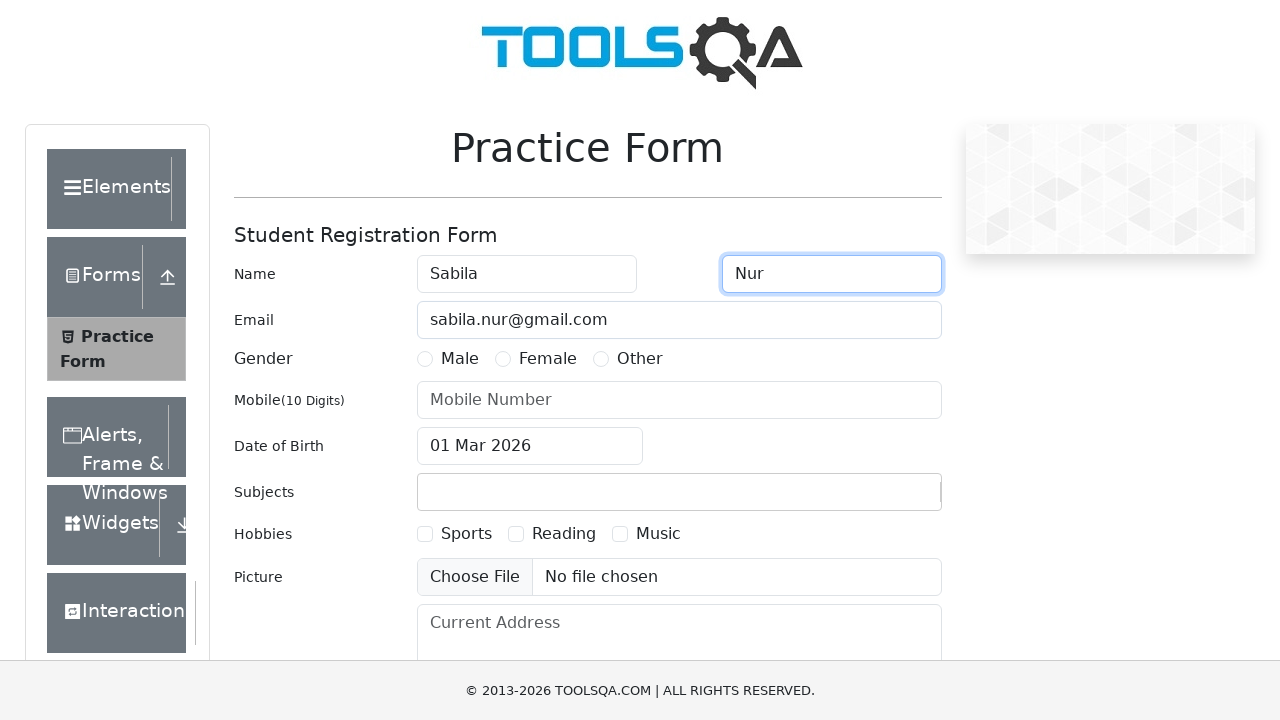

Selected Female gender option at (548, 359) on label[for='gender-radio-2']
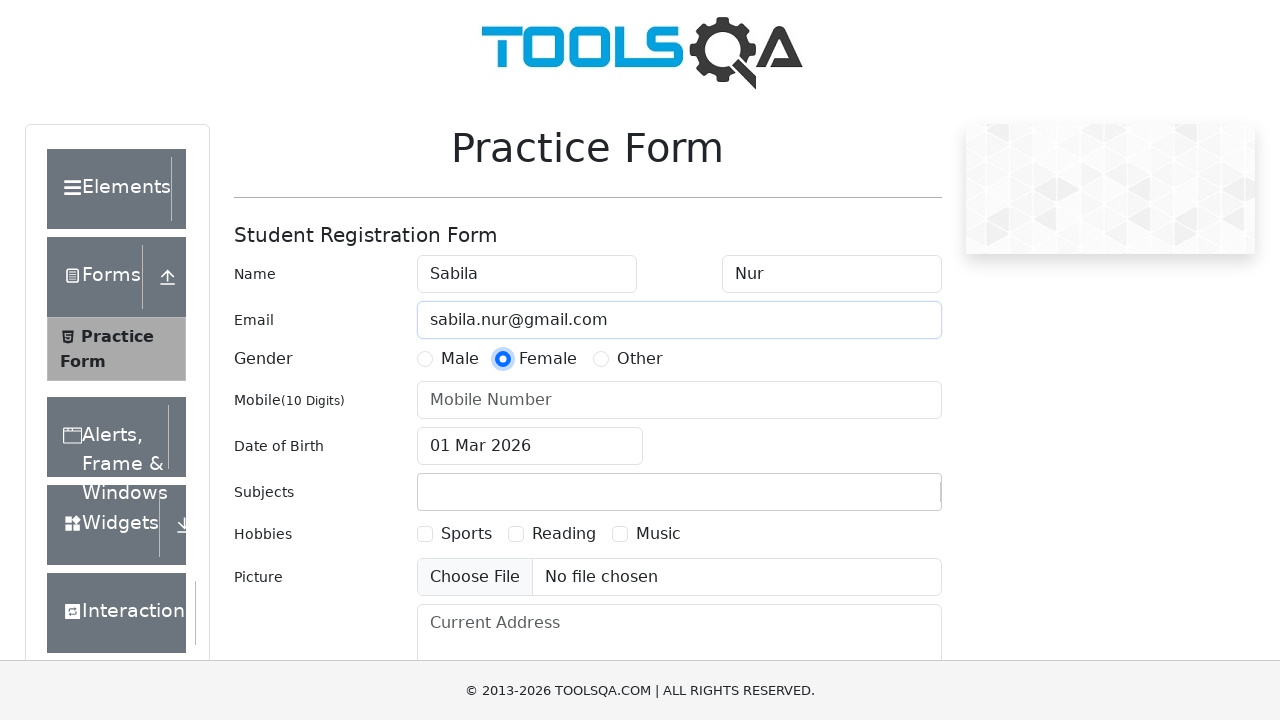

Filled mobile number field with '0198765432' on #userNumber
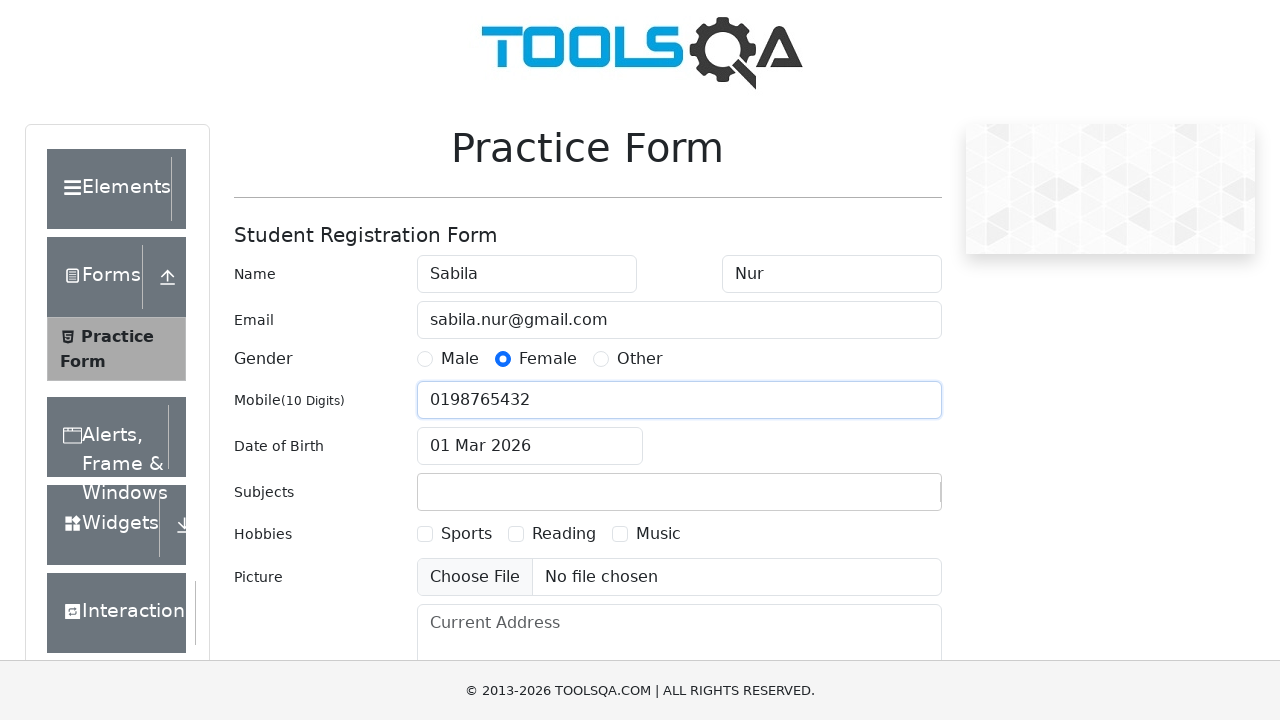

Clicked date of birth input field at (530, 446) on #dateOfBirthInput
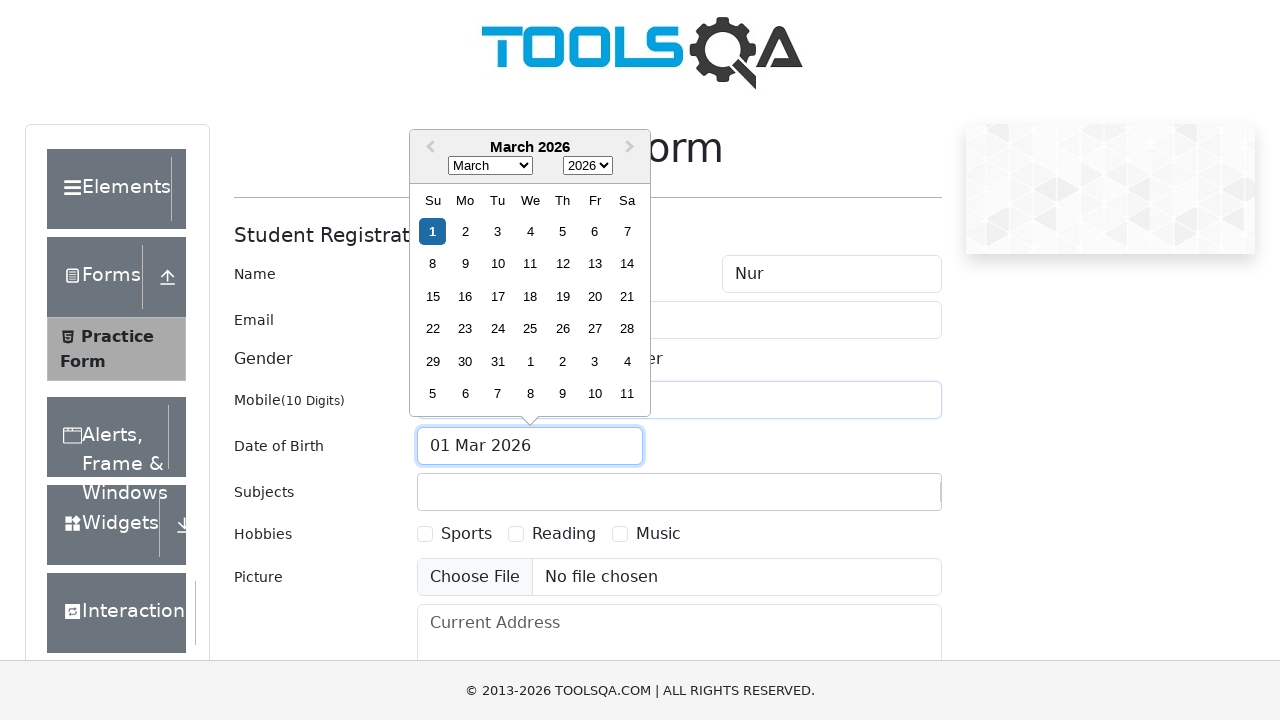

Selected all text in date field
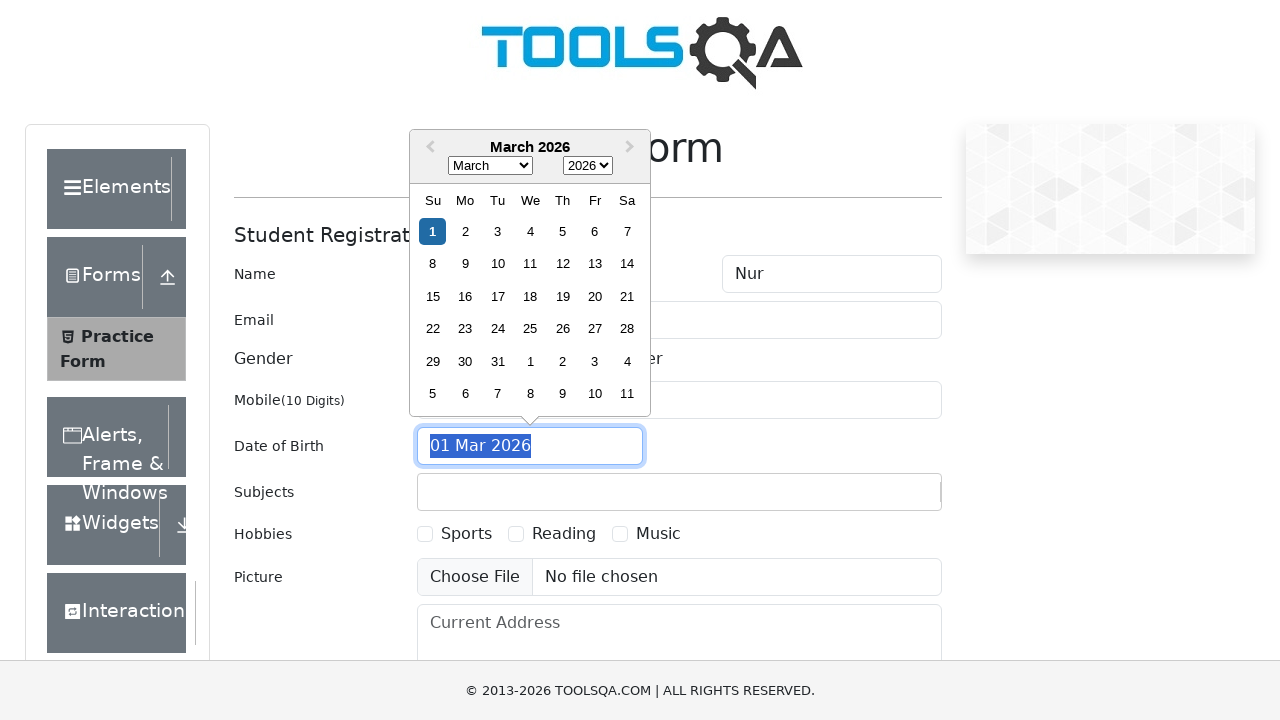

Entered date of birth '01 Aug 2022'
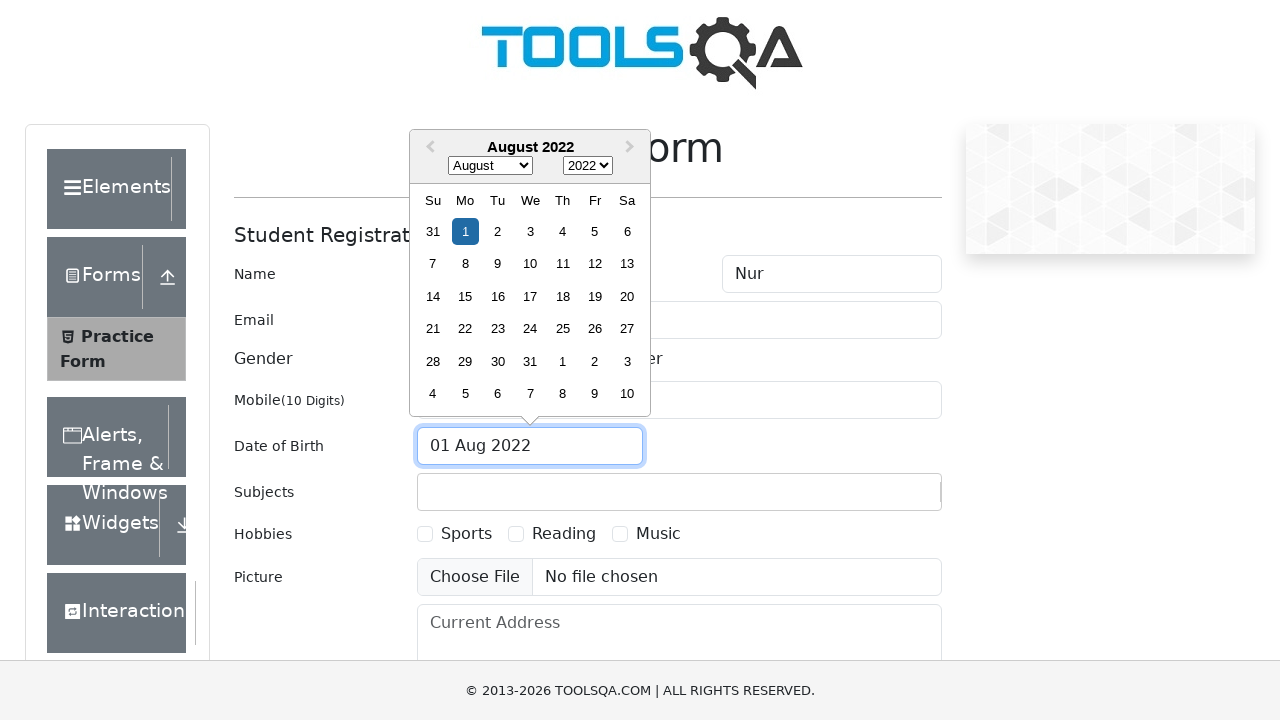

Confirmed date of birth entry
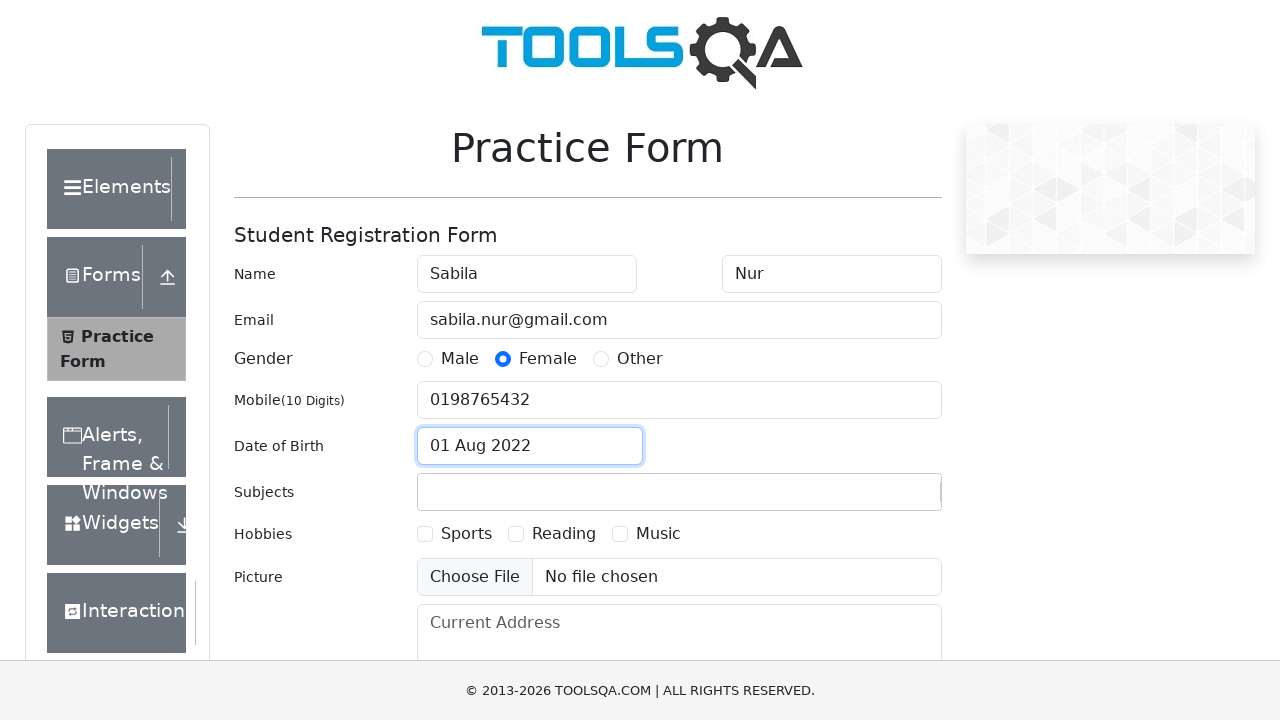

Selected Music hobby checkbox at (658, 534) on label[for='hobbies-checkbox-3']
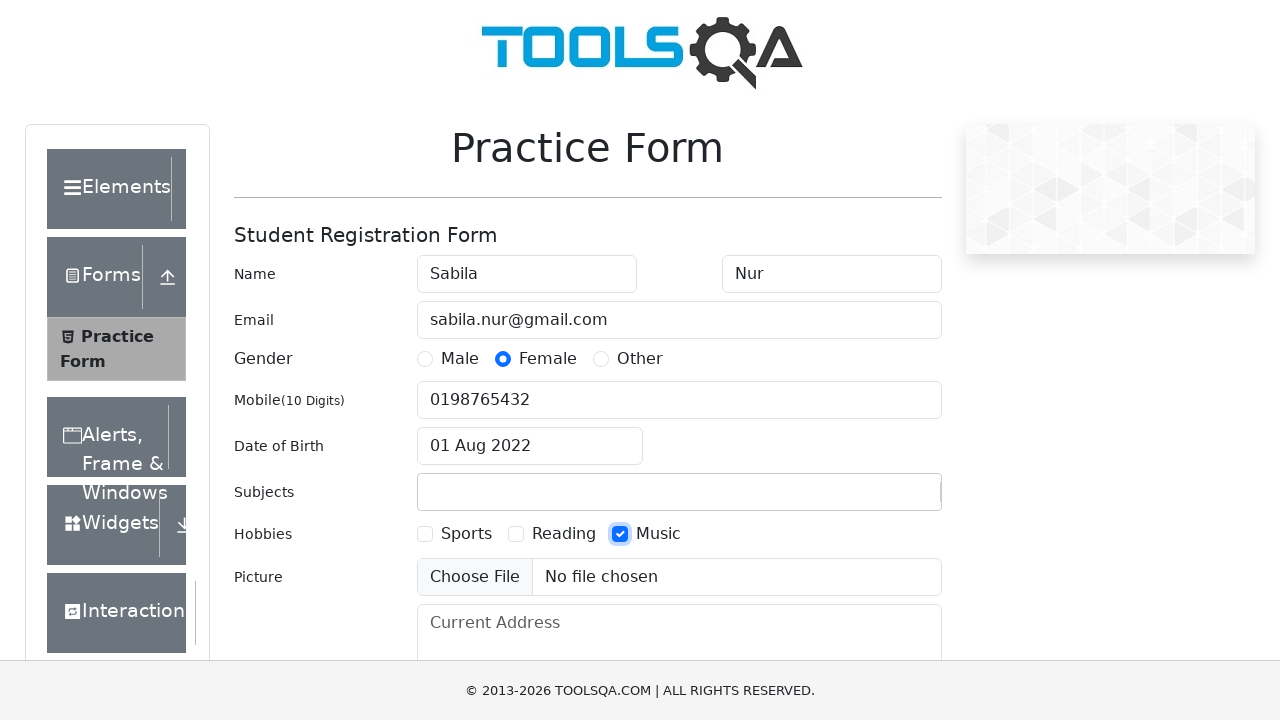

Filled current address field with 'Gulshan-2' on #currentAddress
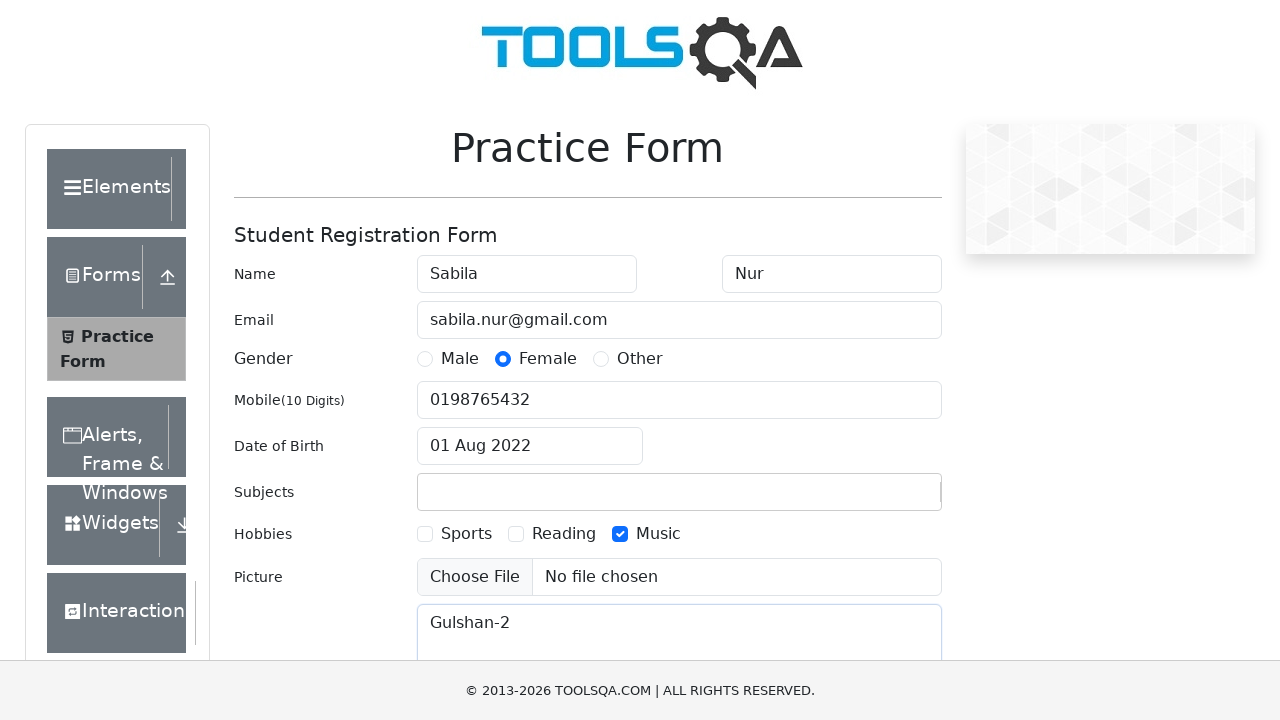

Waited 1 second for form to complete
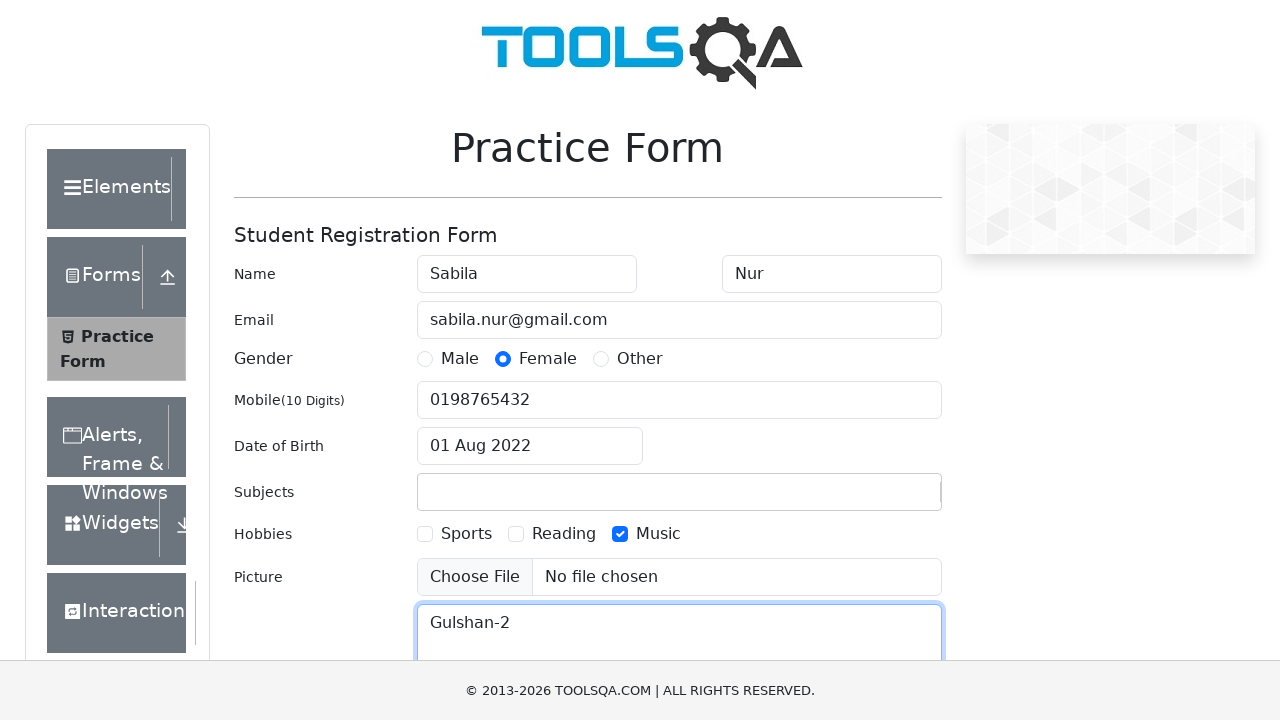

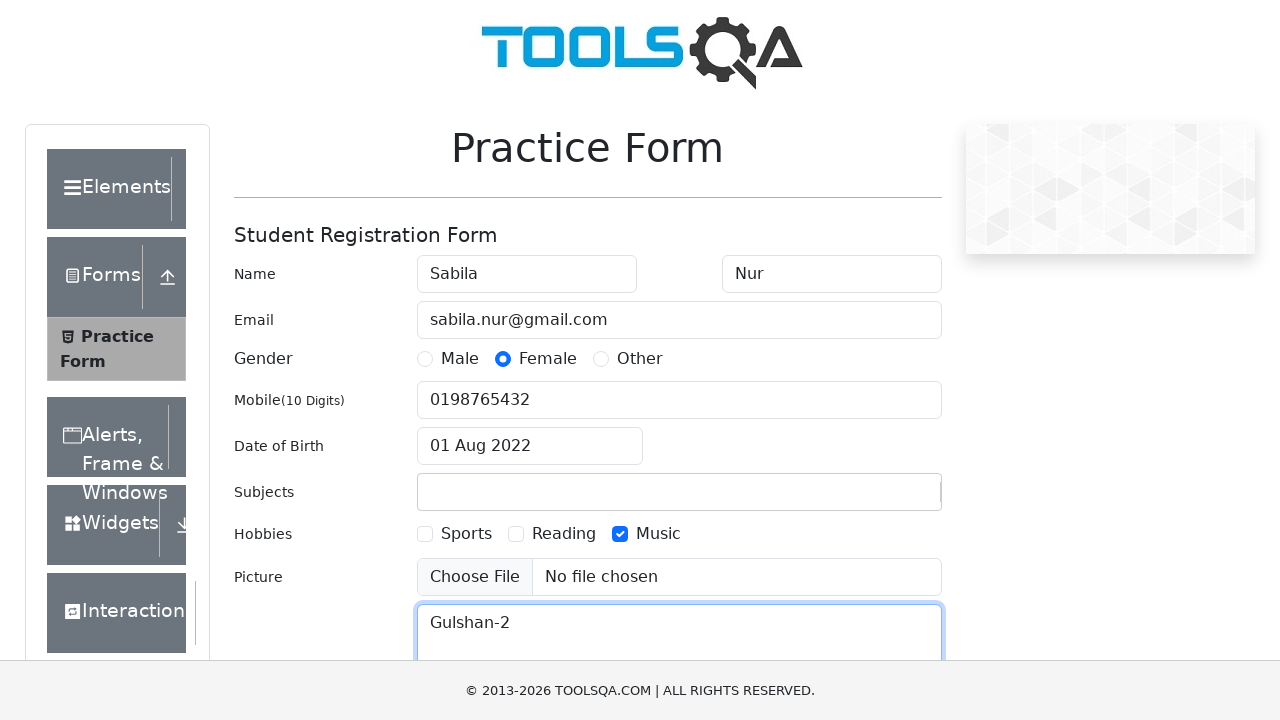